Tests JavaScript alert handling by clicking a button that triggers a JS alert, accepting the alert, and verifying the result message is displayed correctly.

Starting URL: https://the-internet.herokuapp.com/javascript_alerts

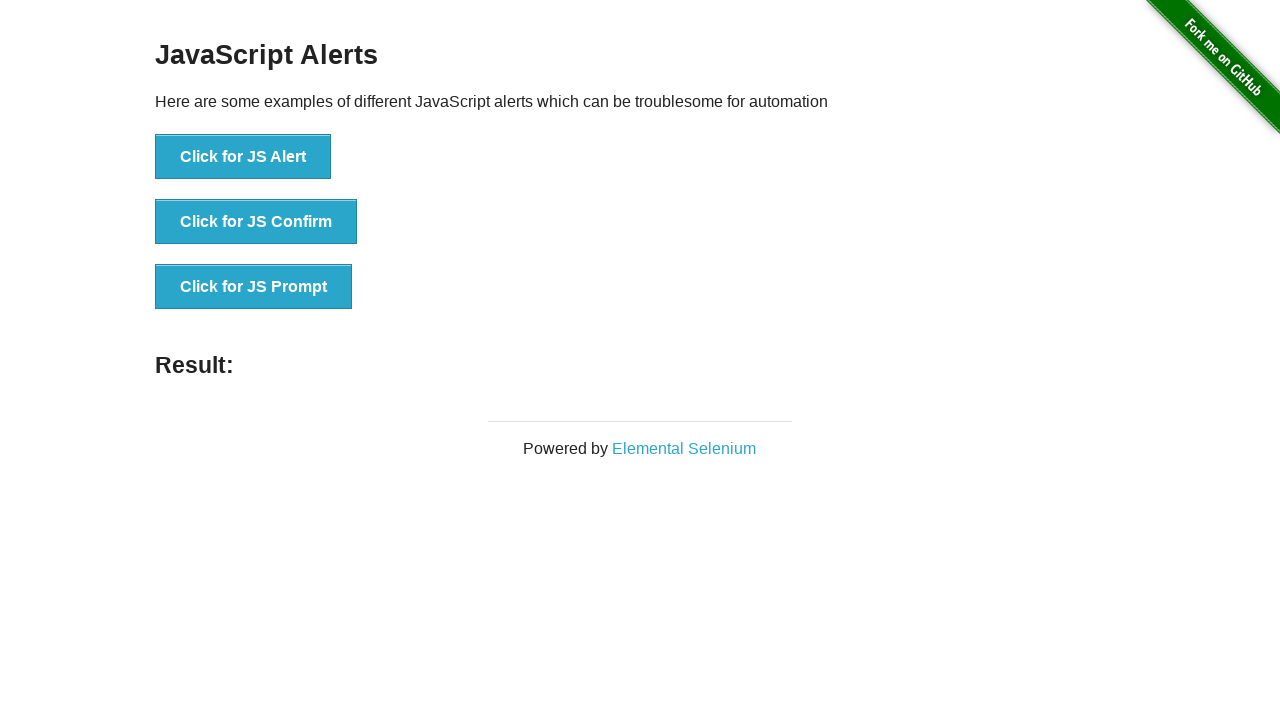

Clicked the 'Click for JS Alert' button at (243, 157) on xpath=//*[text()='Click for JS Alert']
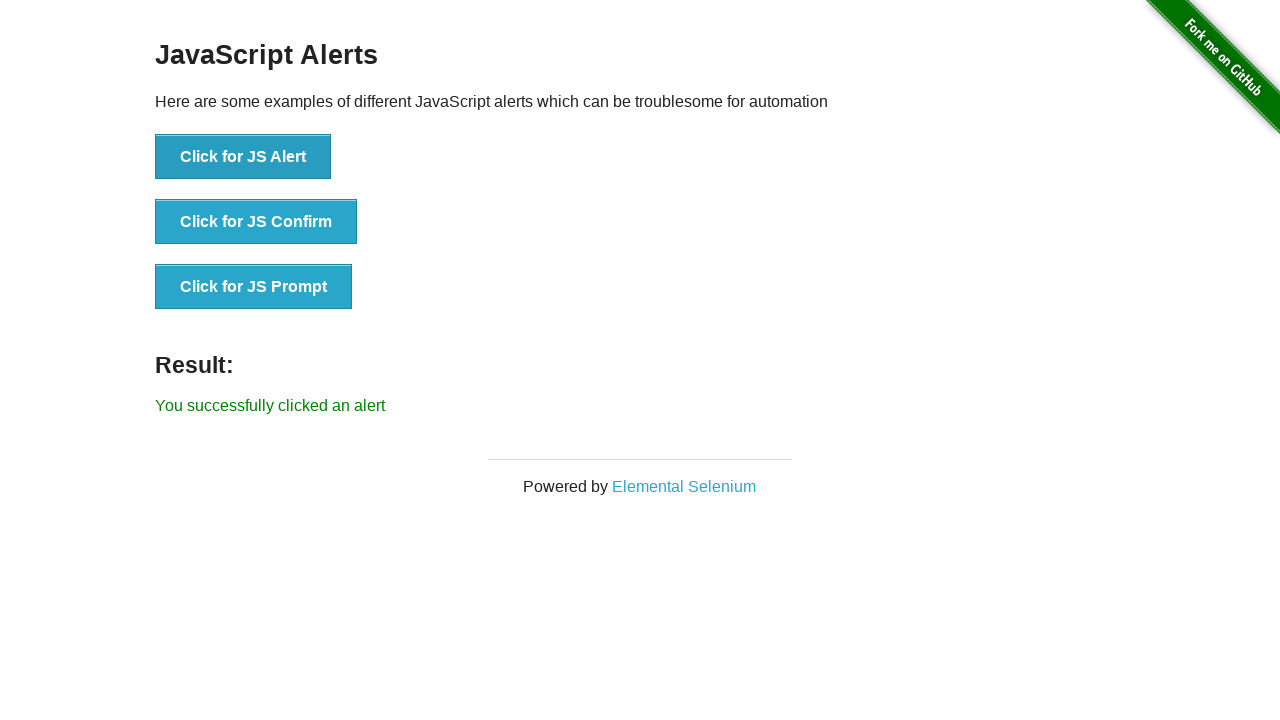

Set up dialog handler to accept alerts
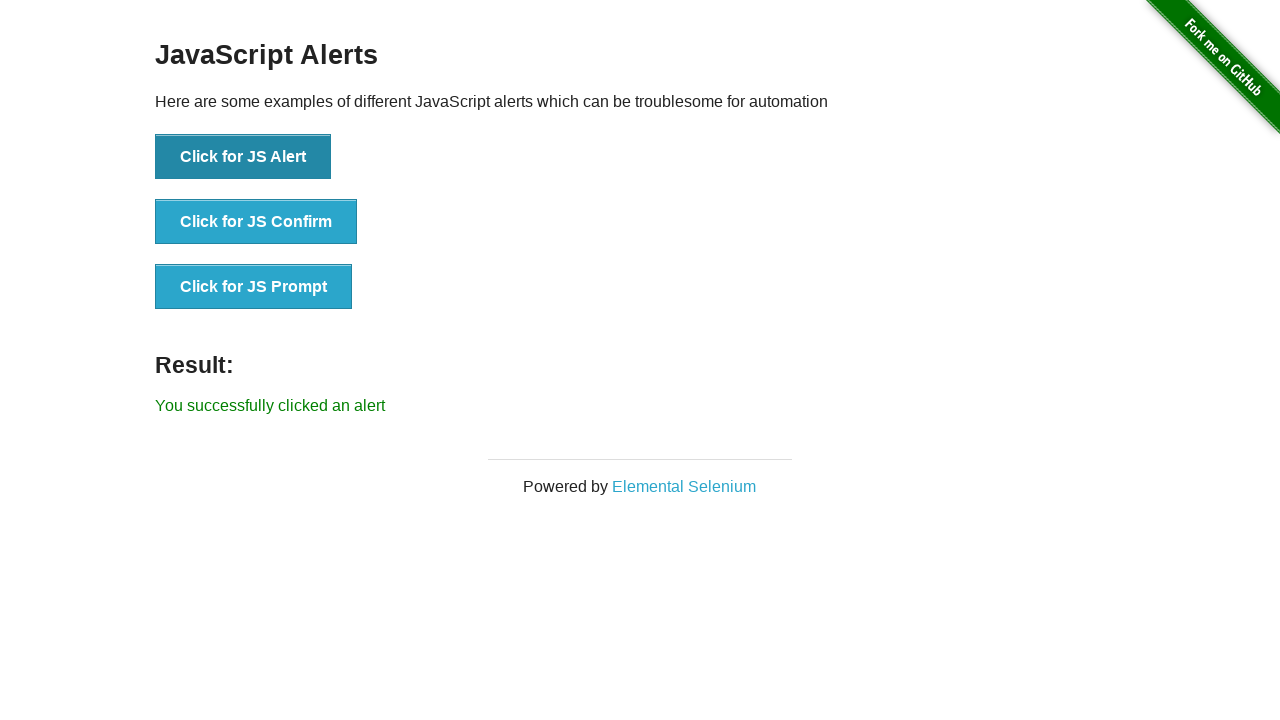

Set up one-time dialog handler before clicking
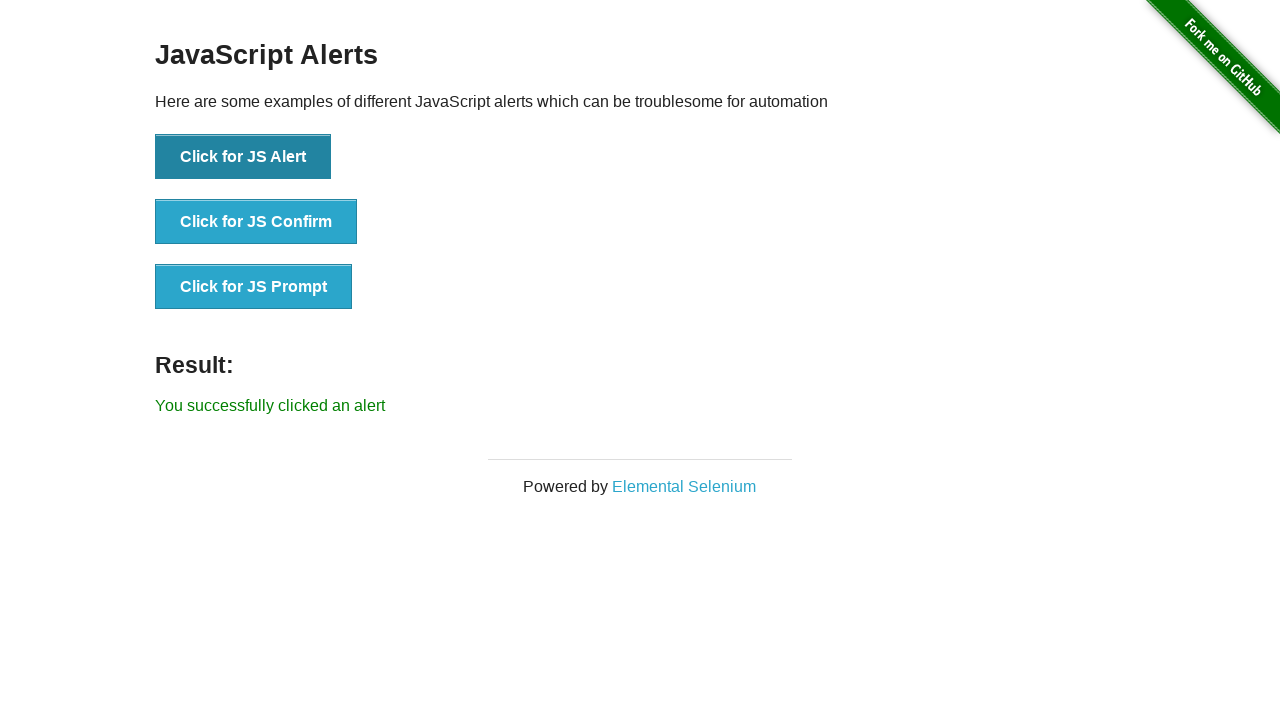

Clicked the 'Click for JS Alert' button to trigger the alert at (243, 157) on xpath=//*[text()='Click for JS Alert']
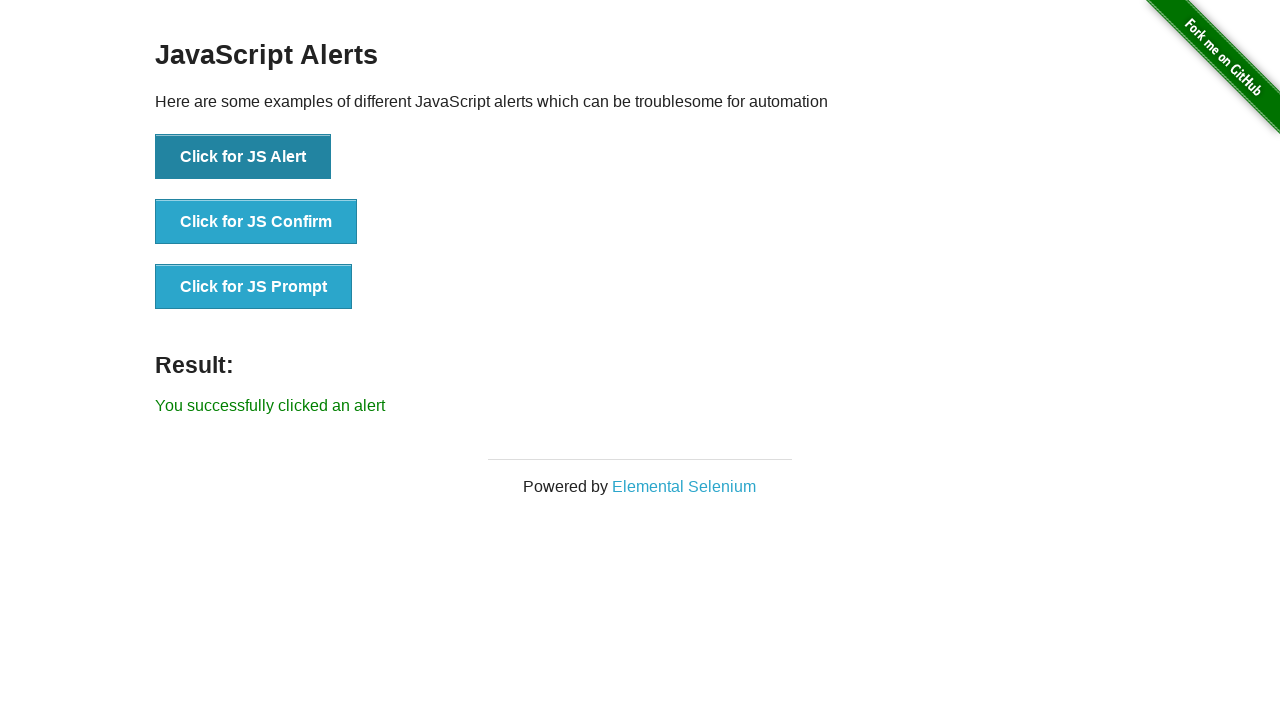

Result element appeared after accepting the alert
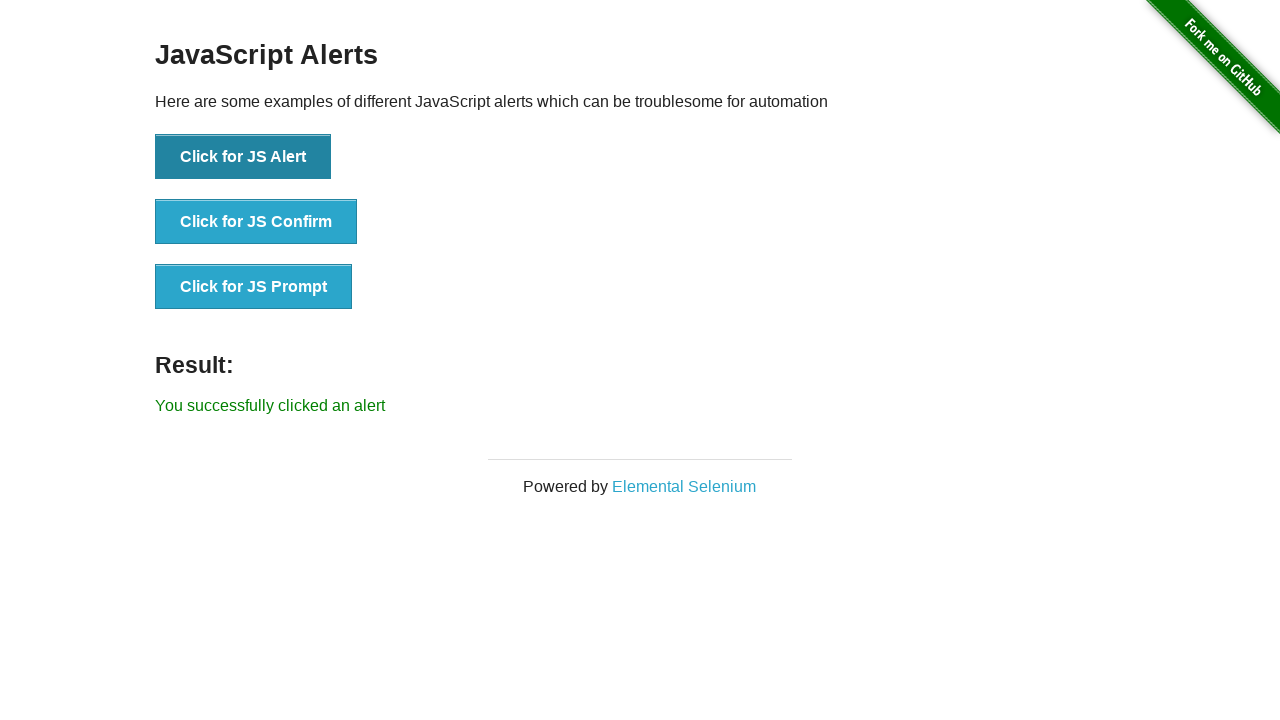

Verified result message displays 'You successfully clicked an alert'
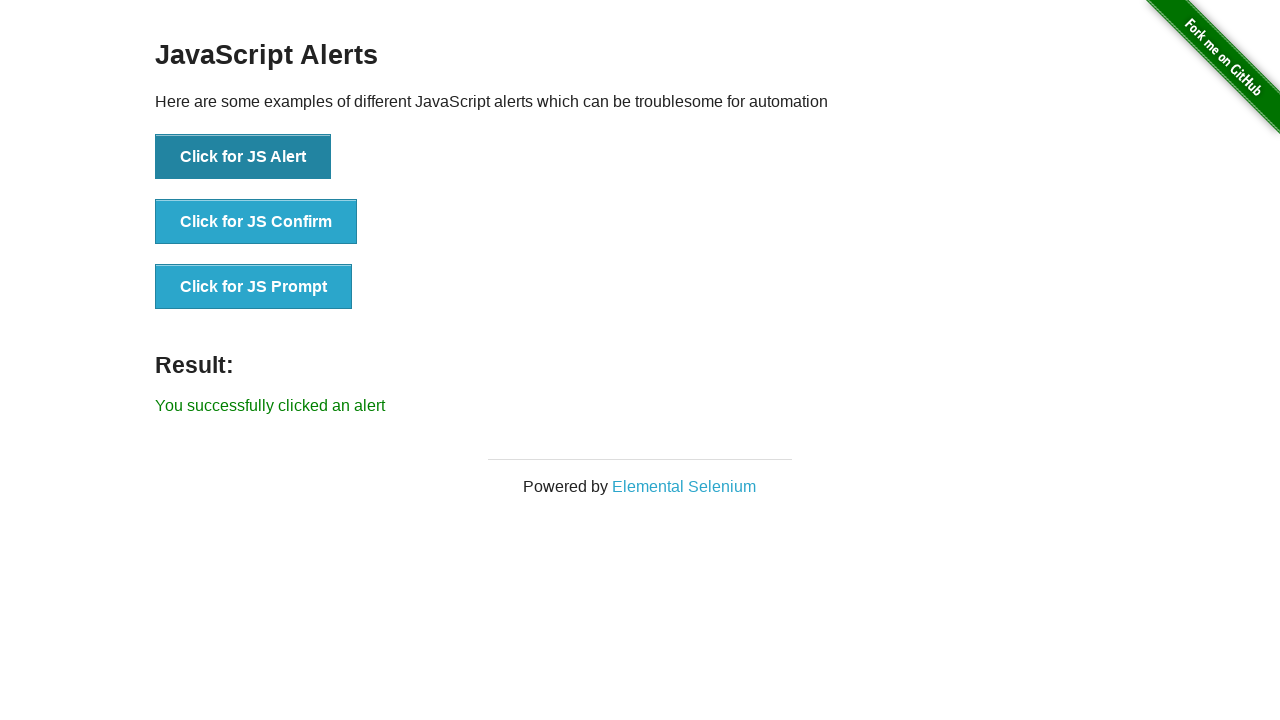

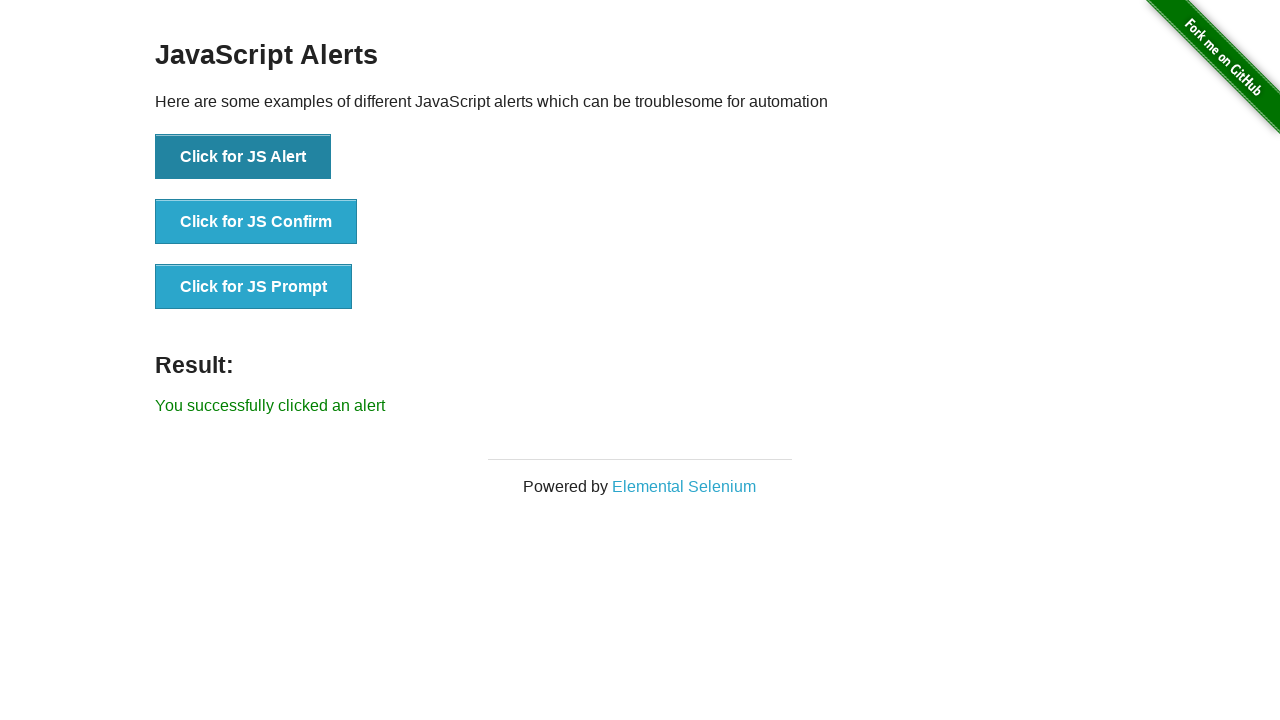